Tests registration form validation by entering mismatched password confirmation and verifying error message

Starting URL: https://alada.vn/tai-khoan/dang-ky.html

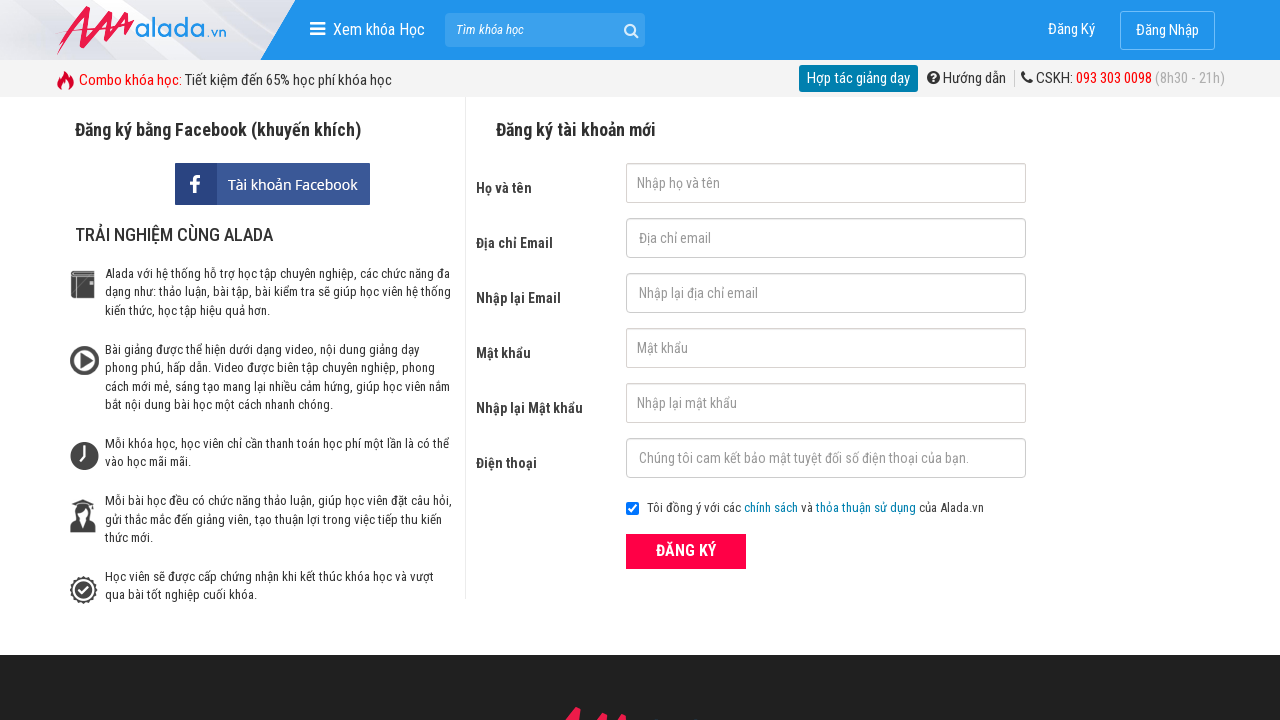

Filled first name field with 'Mon' on #txtFirstname
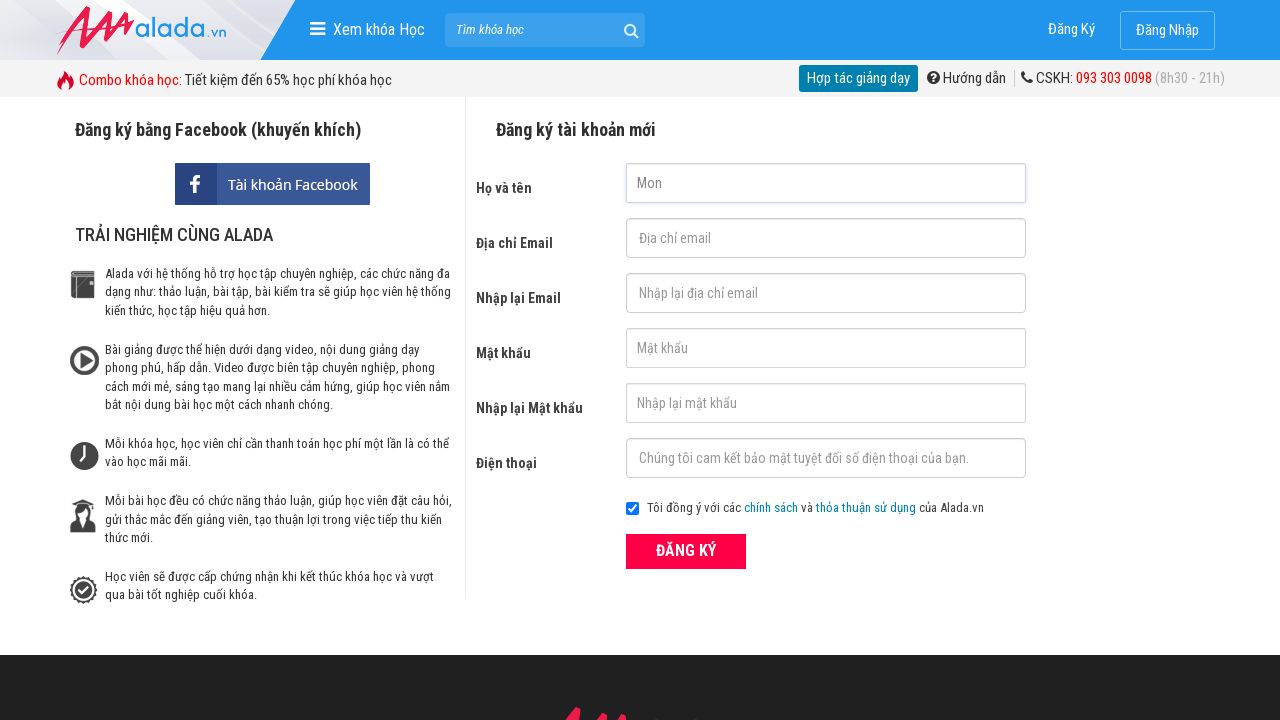

Filled email field with '3524652@gmail.com' on #txtEmail
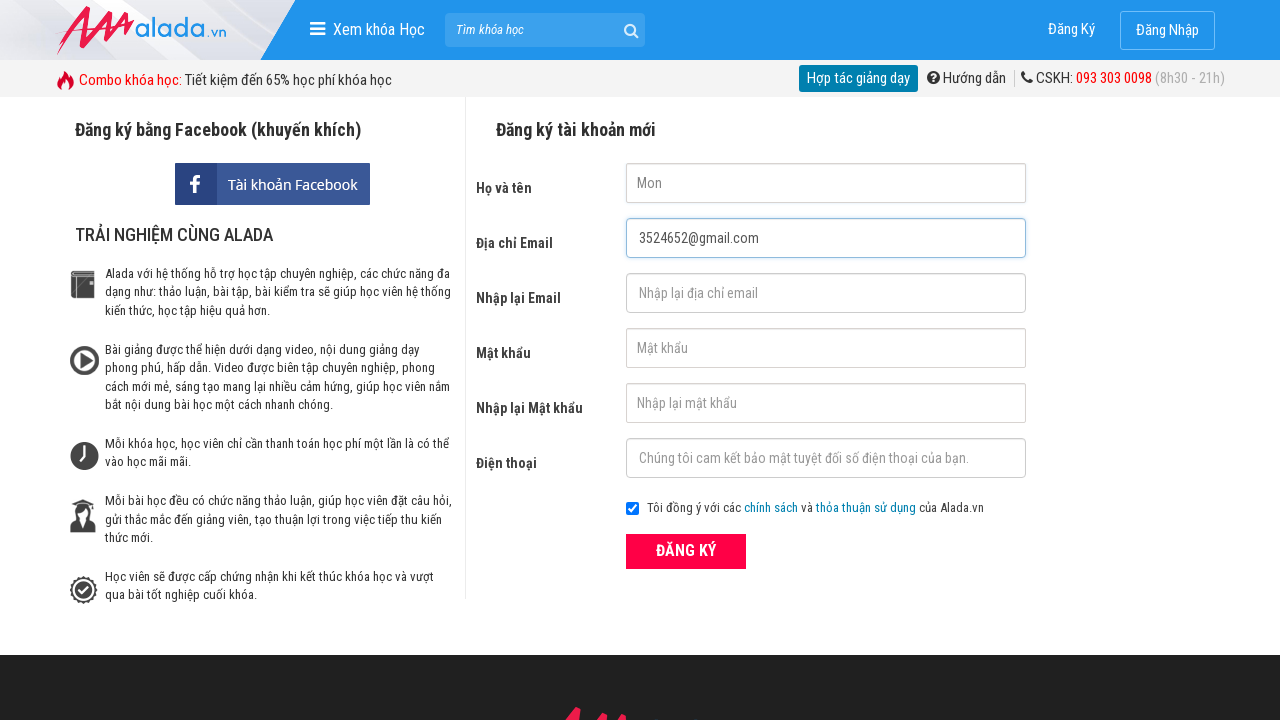

Filled confirm email field with '3524652@gmail.com' on #txtCEmail
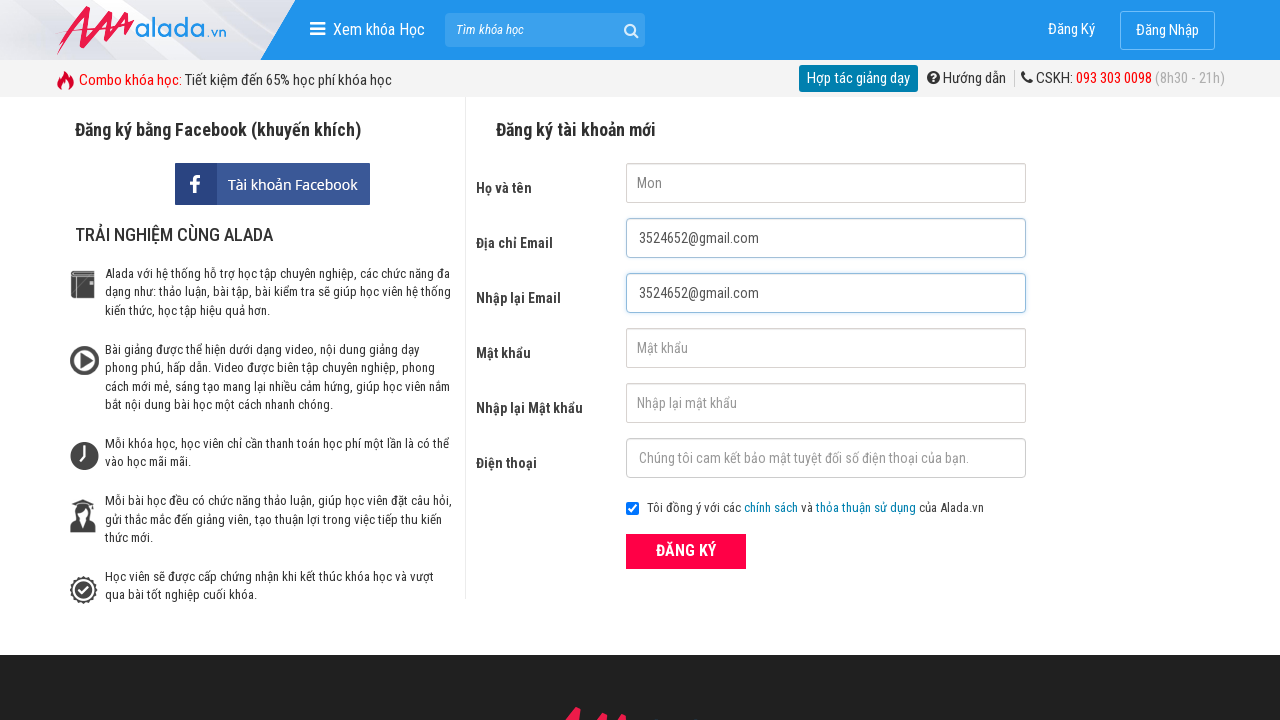

Filled password field with '123456' on #txtPassword
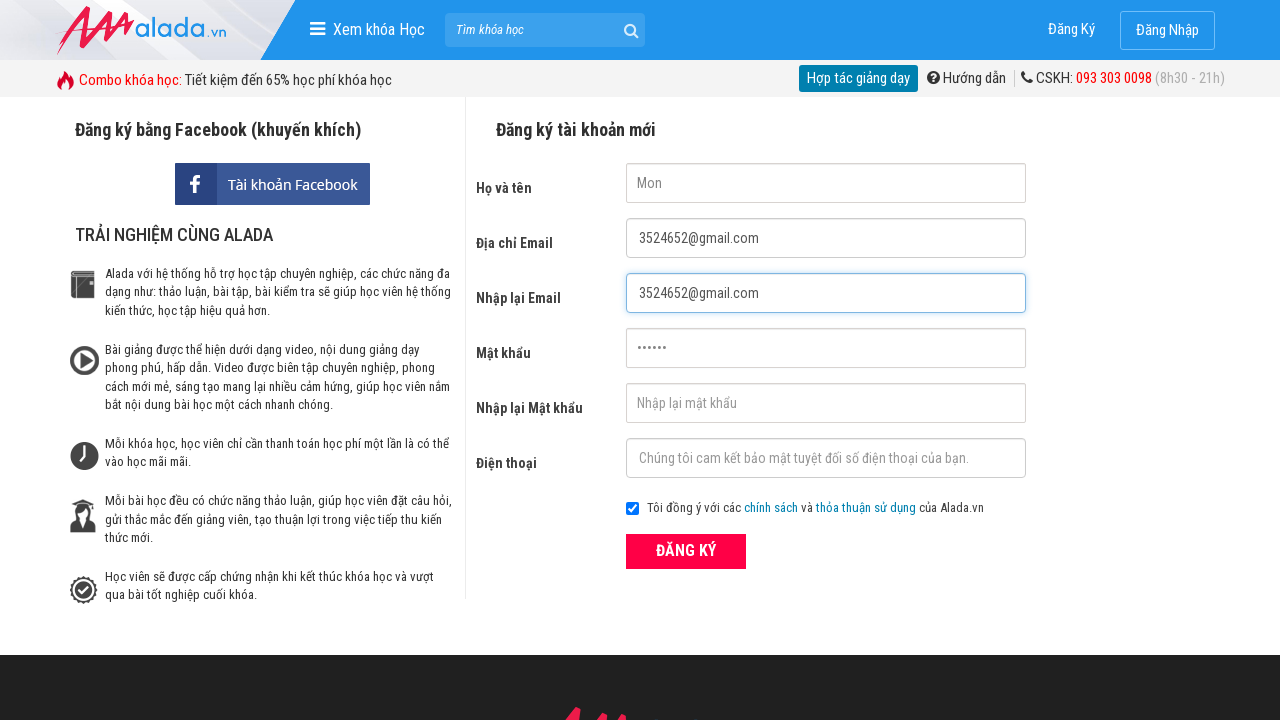

Filled confirm password field with '123645' (mismatched password) on #txtCPassword
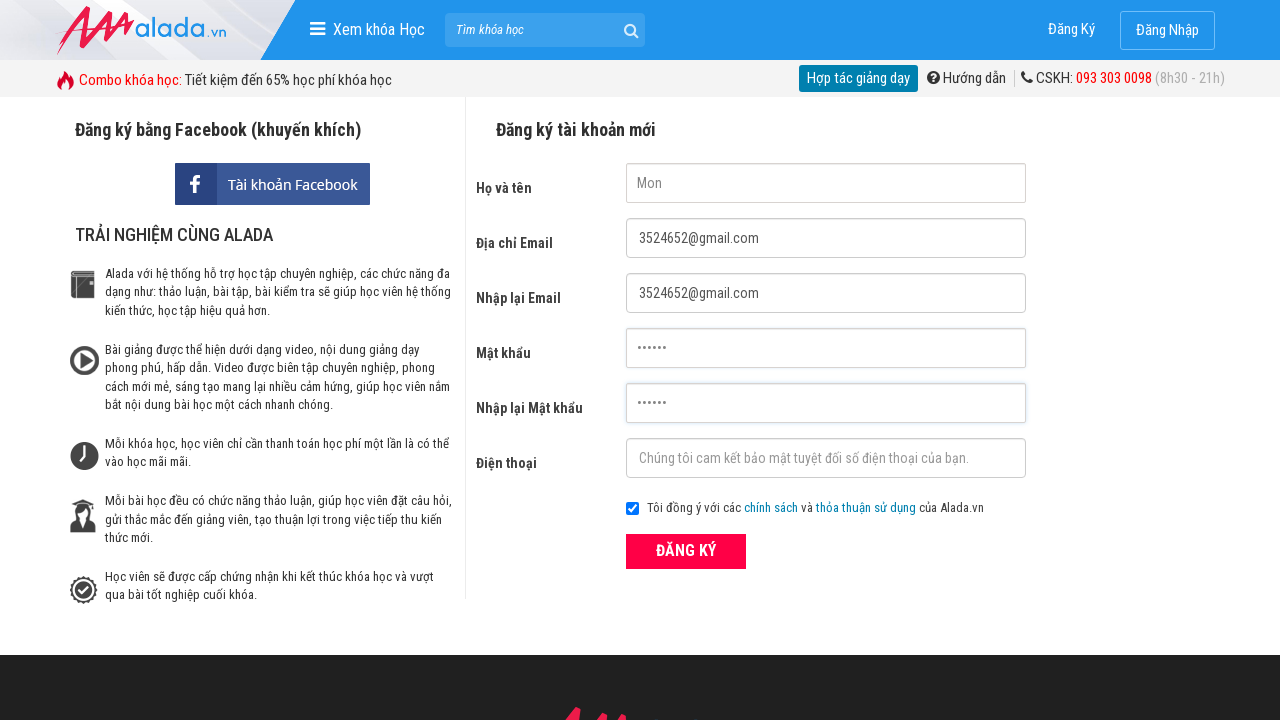

Filled phone field with '0392371935' on #txtPhone
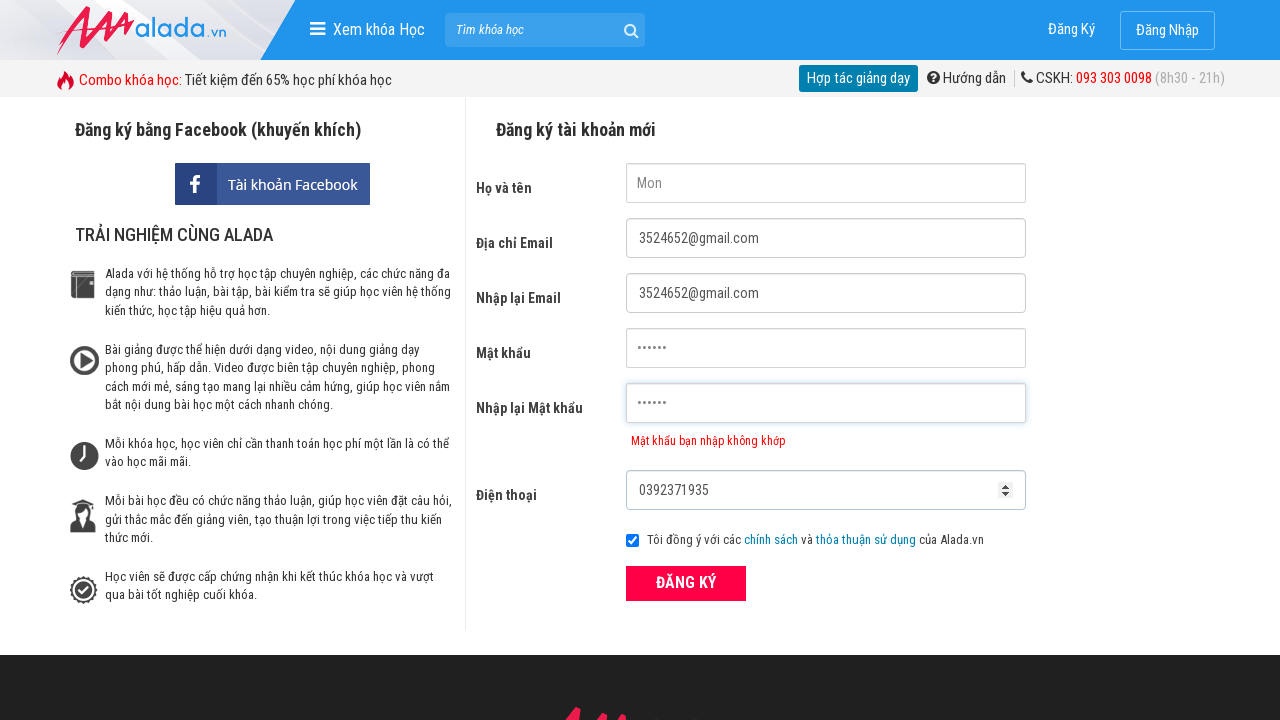

Clicked ĐĂNG KÝ (Register) button at (686, 583) on xpath=//form[@id='frmLogin']//button[text()='ĐĂNG KÝ']
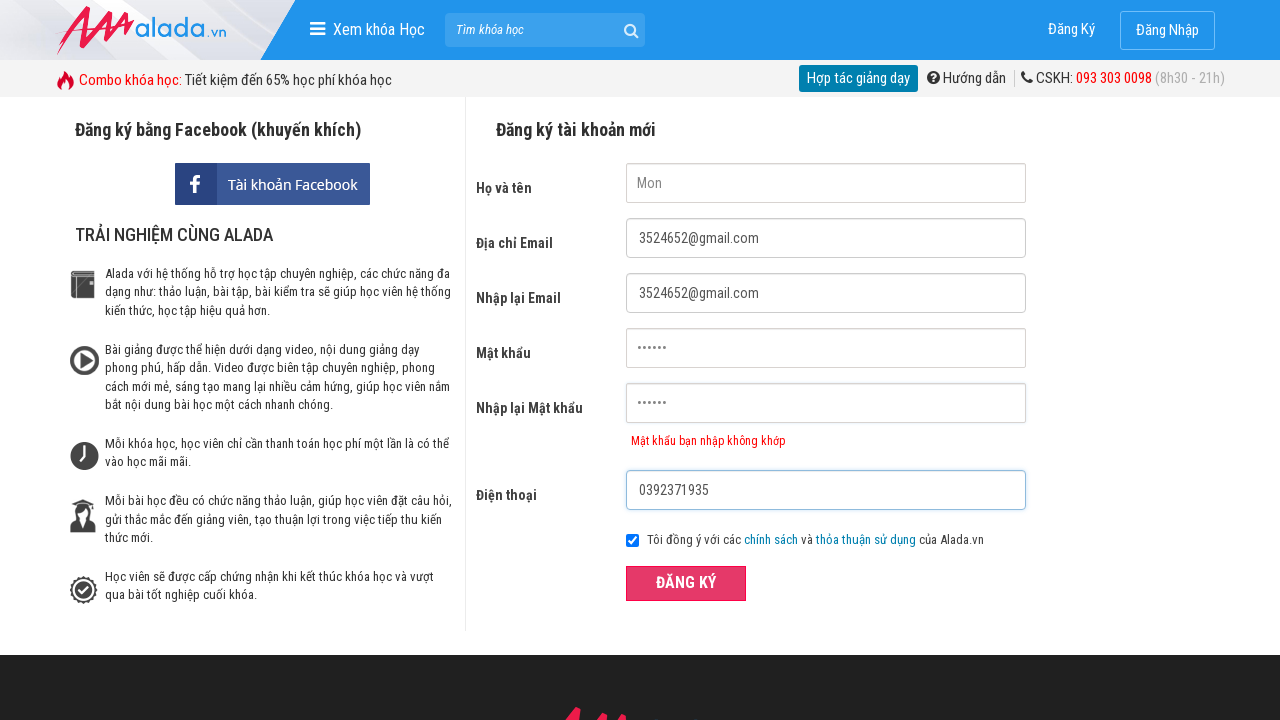

Confirm password error message appeared
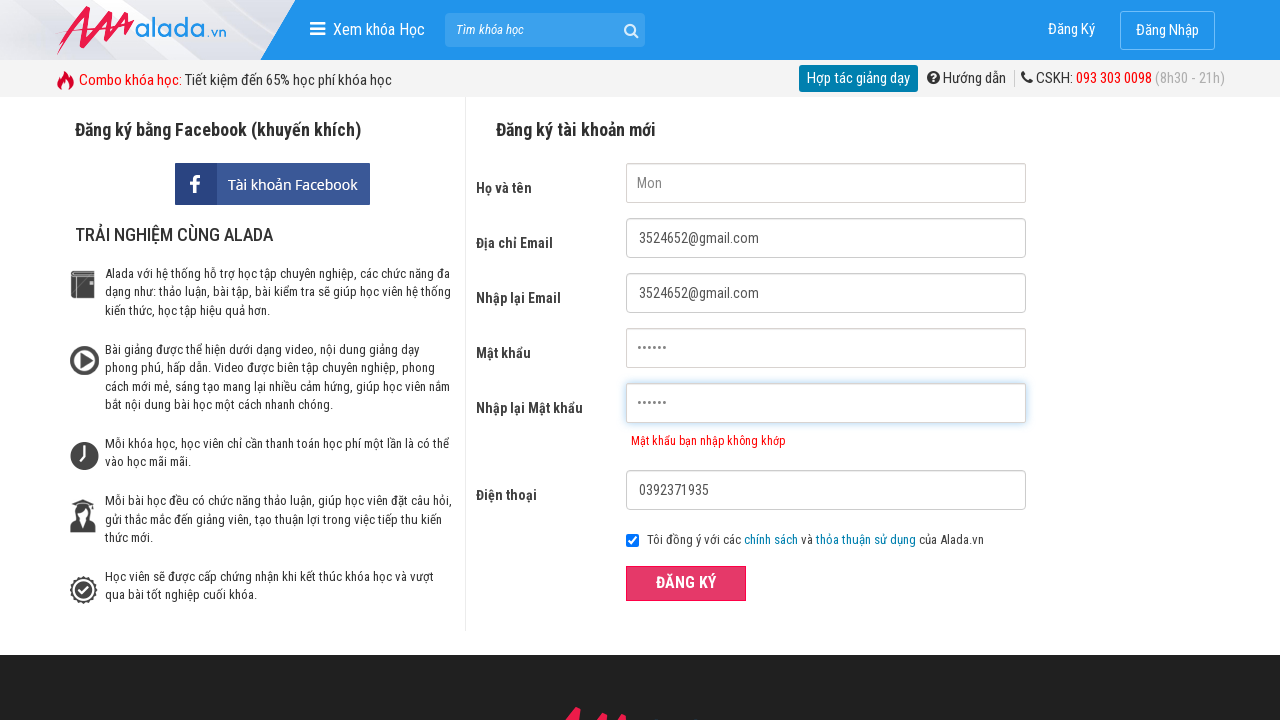

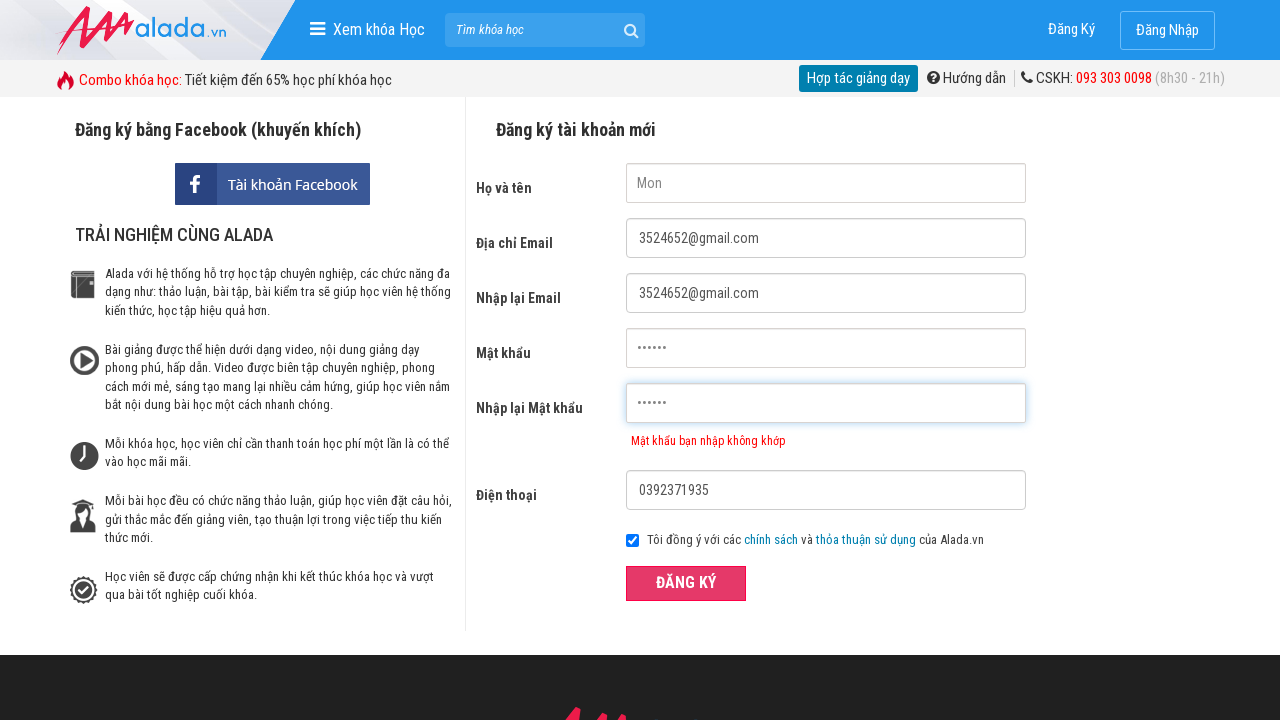